Tests tree select component by clicking the input field and selecting the "Light" option directly, then verifying the current value is displayed correctly.

Starting URL: https://test-with-me-app.vercel.app/learning/web-elements/components/tree-select

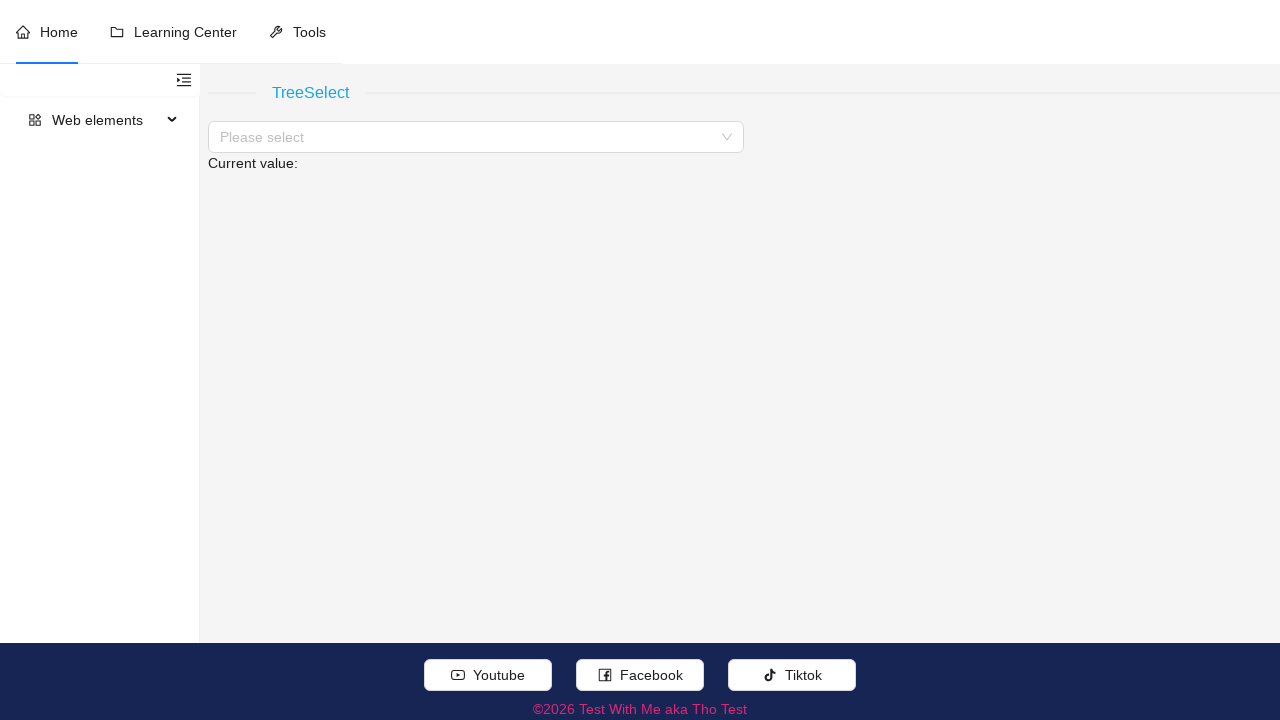

Clicked on the tree select input field at (470, 137) on //span[normalize-space(text())='Please select']/..//input[contains(concat(' ',no
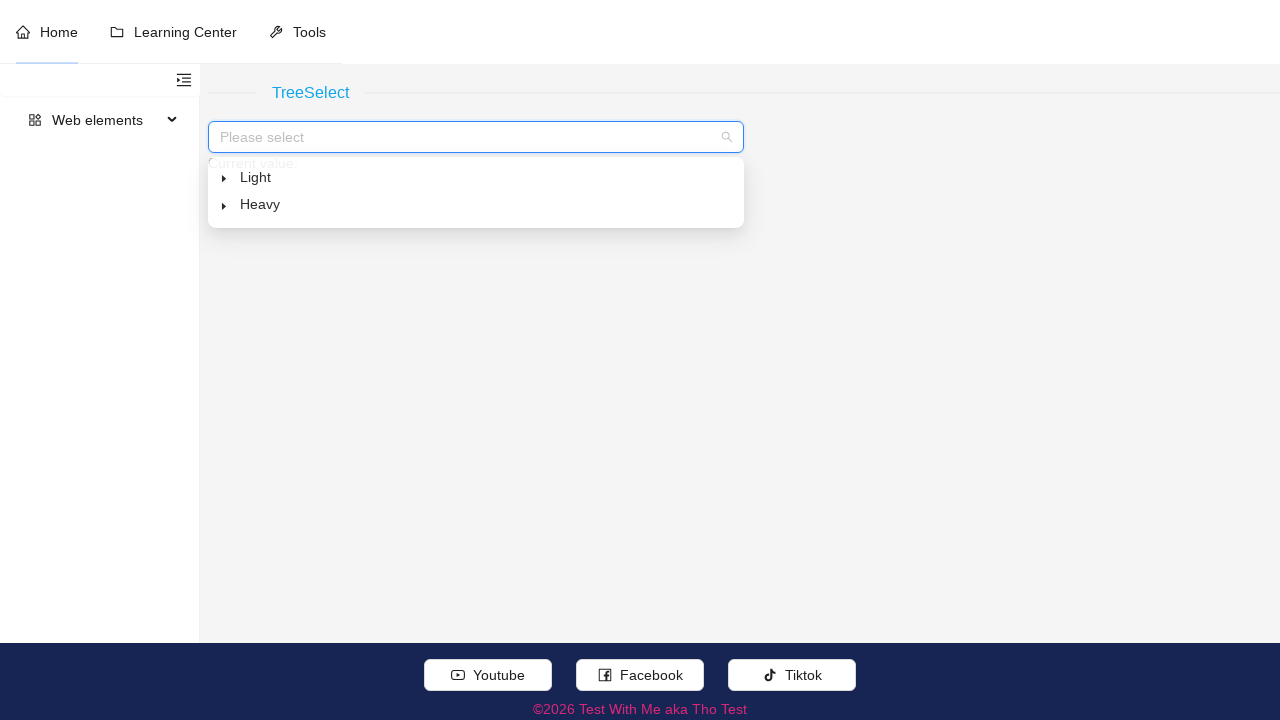

Selected 'Light' option from the tree select dropdown at (256, 177) on //span[contains(concat(' ',normalize-space(@class),' '),' ant-select-tree-title 
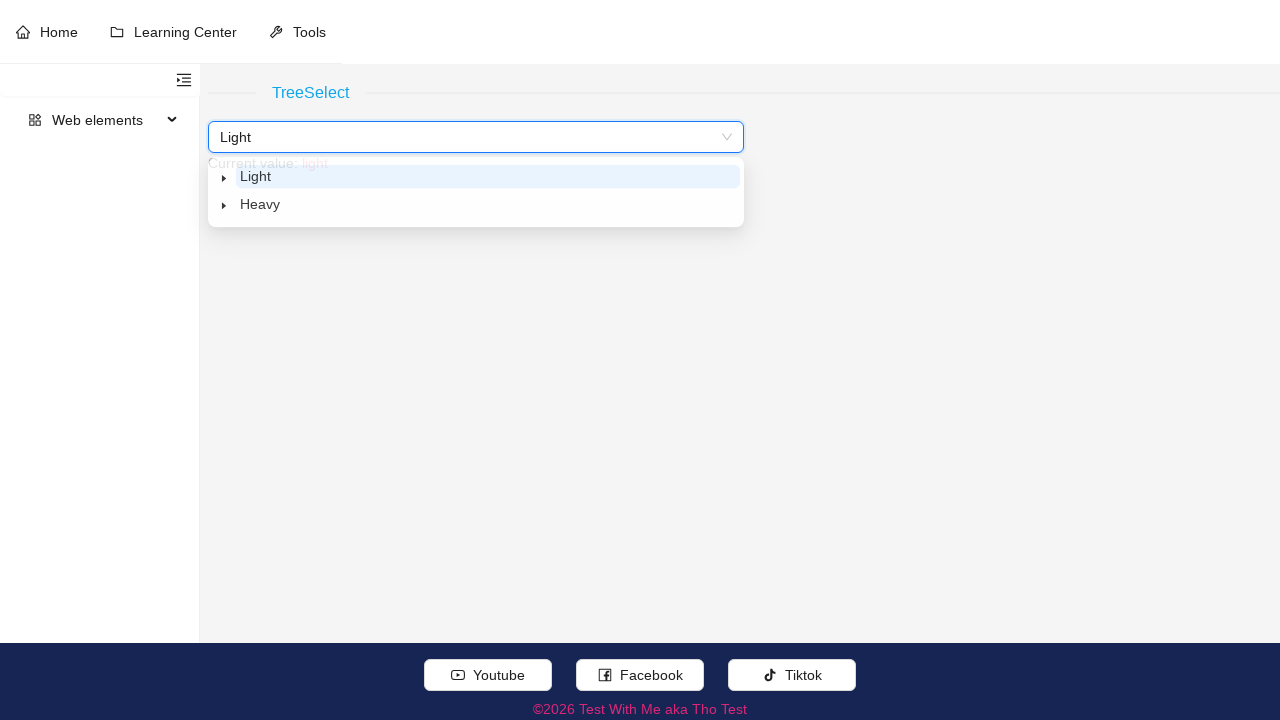

Verified that the current value displays 'light'
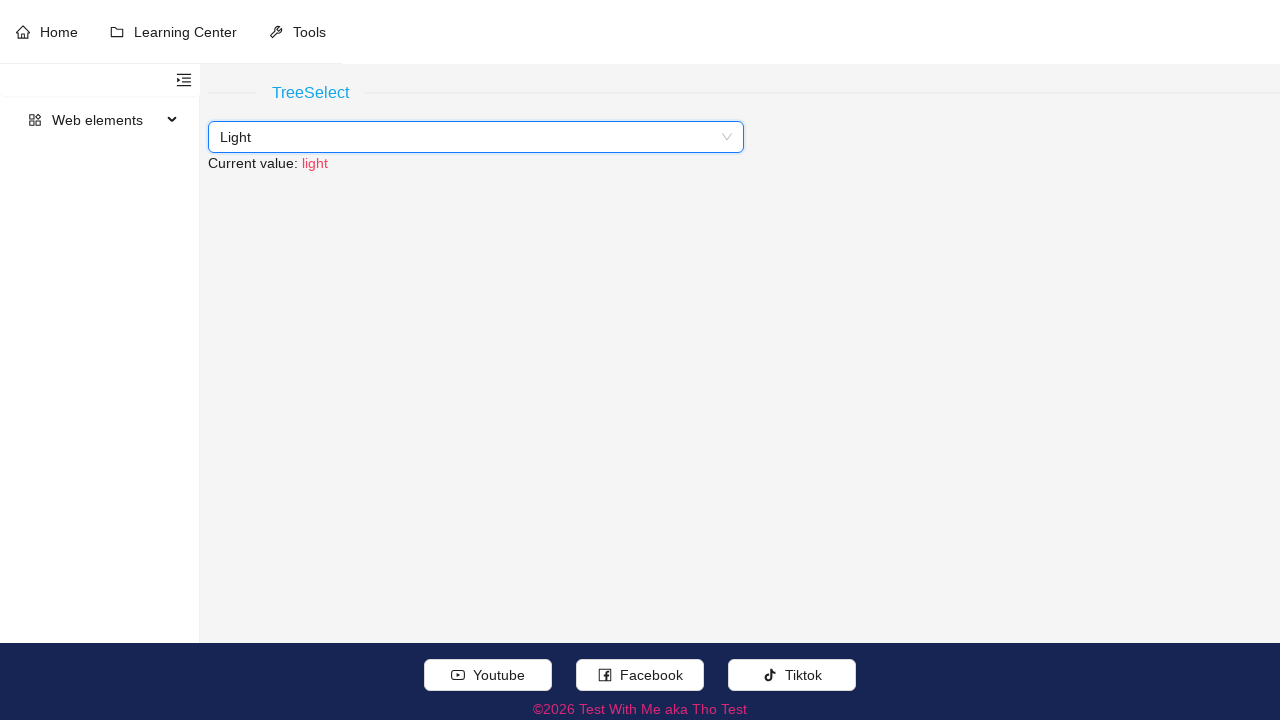

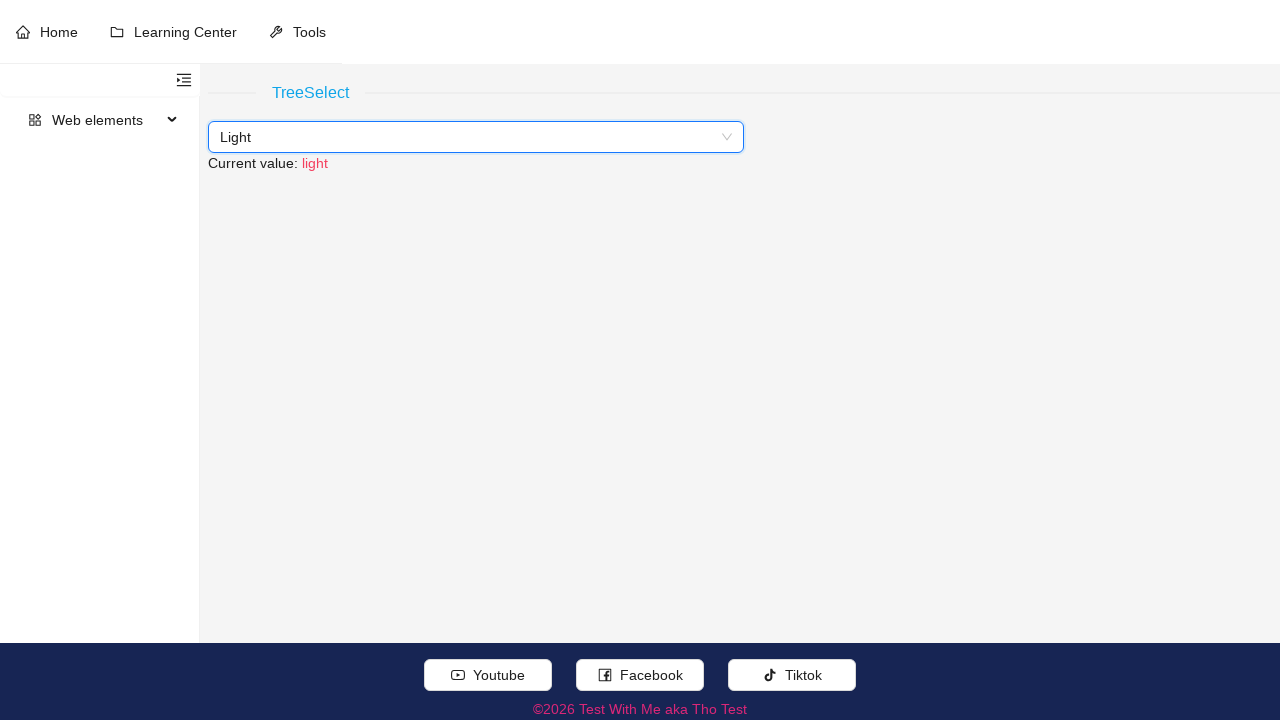